Clicks the timer alert button and waits for the delayed alert to appear, then accepts it

Starting URL: https://demoqa.com/alerts

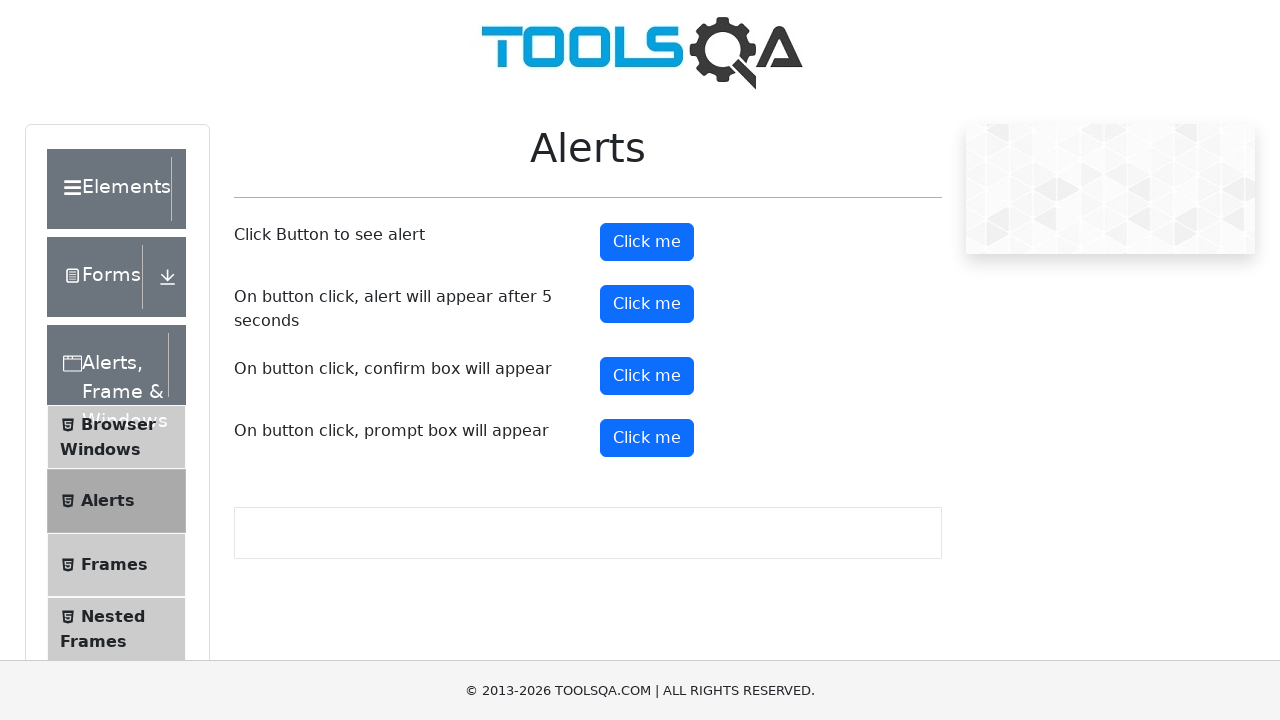

Set up dialog handler to automatically accept alerts
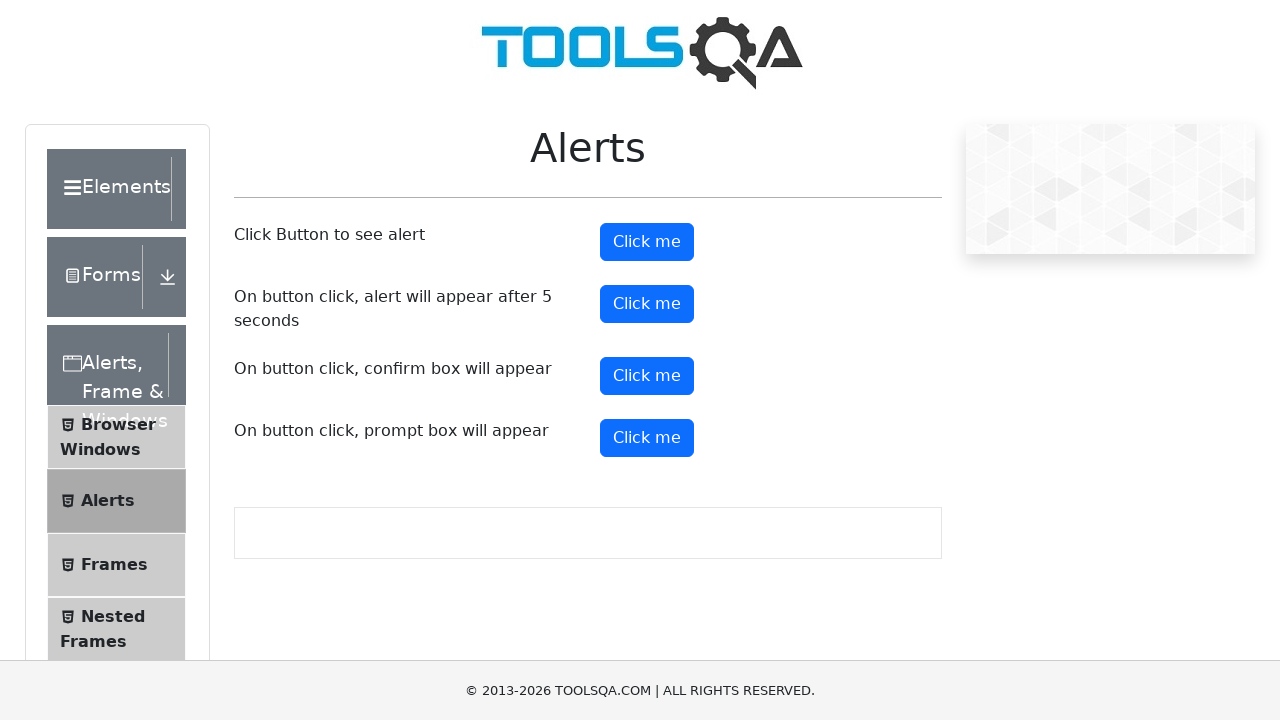

Clicked the timer alert button to trigger delayed alert at (647, 304) on #timerAlertButton
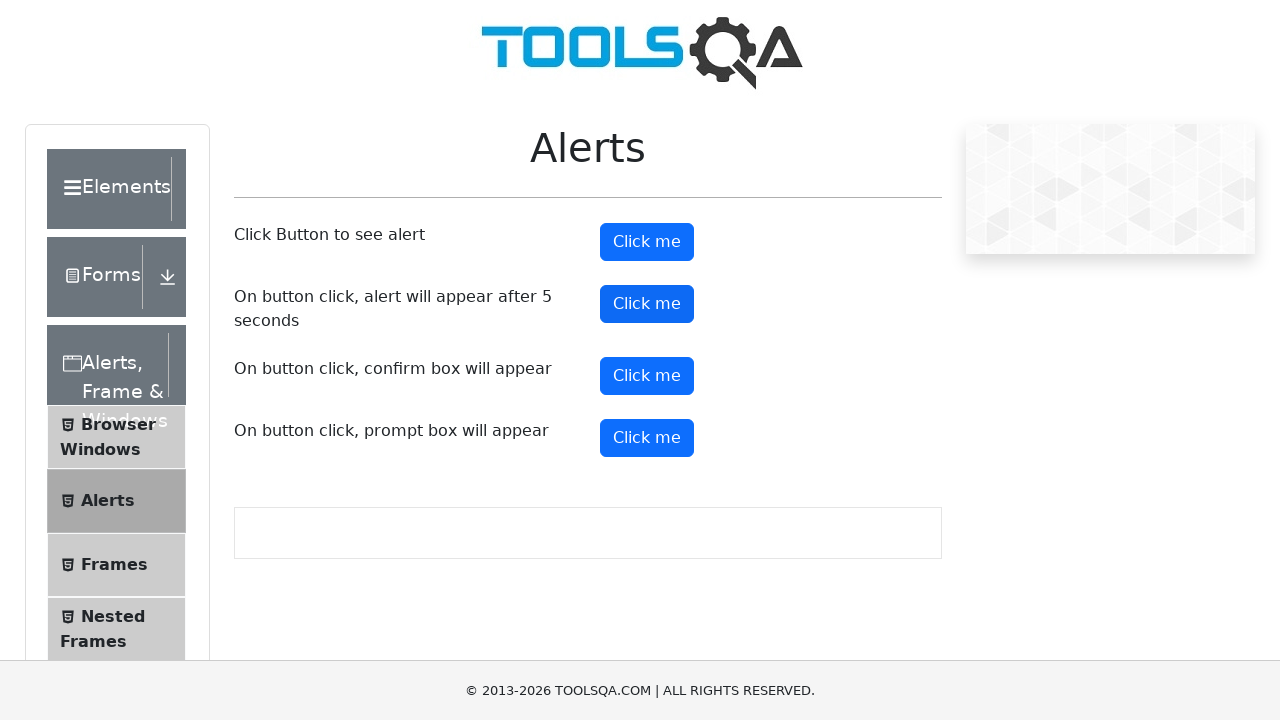

Waited 6 seconds for the delayed alert to appear and be accepted
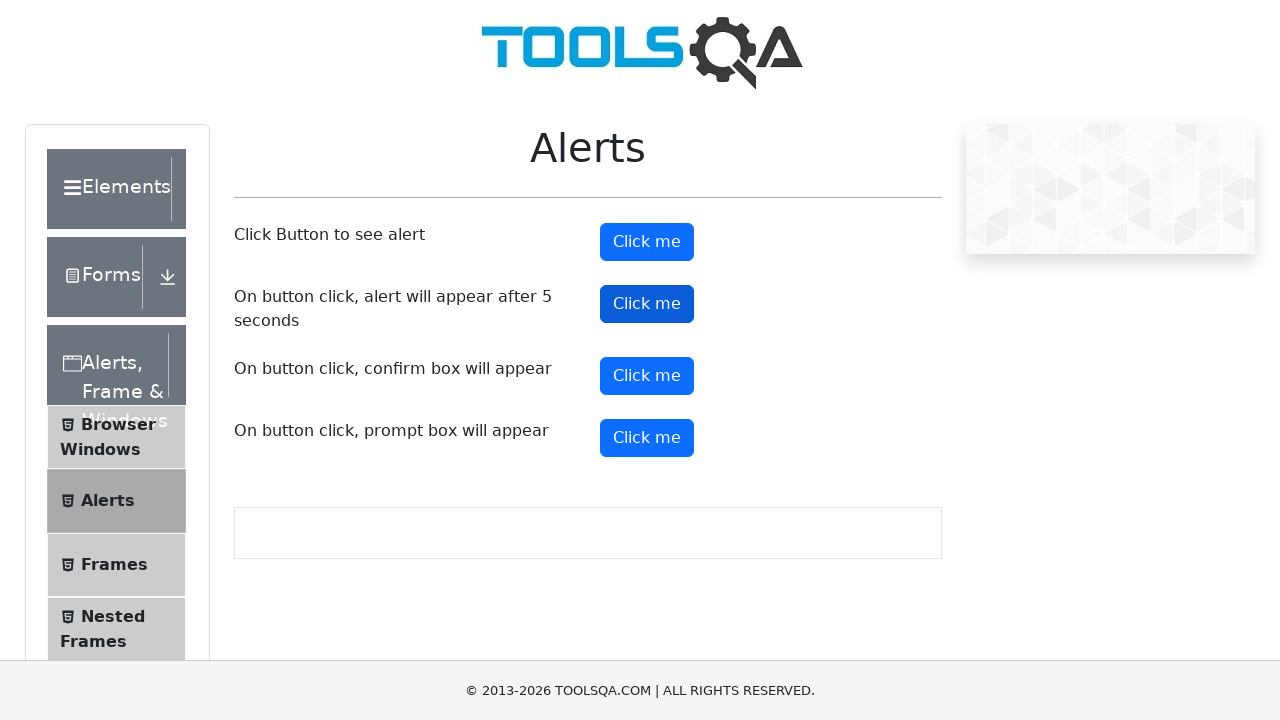

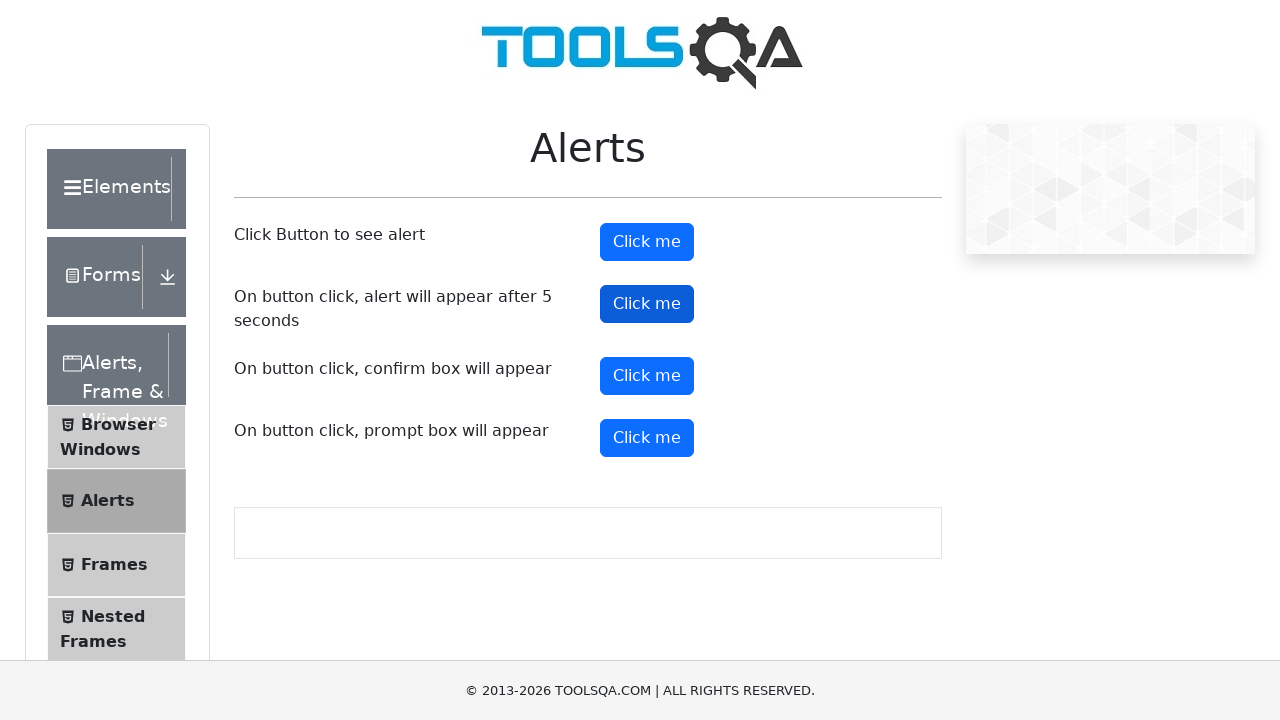